Navigates to the DemoQA Elements page and clicks on the Buttons menu item to navigate to the Buttons page

Starting URL: https://demoqa.com/elements

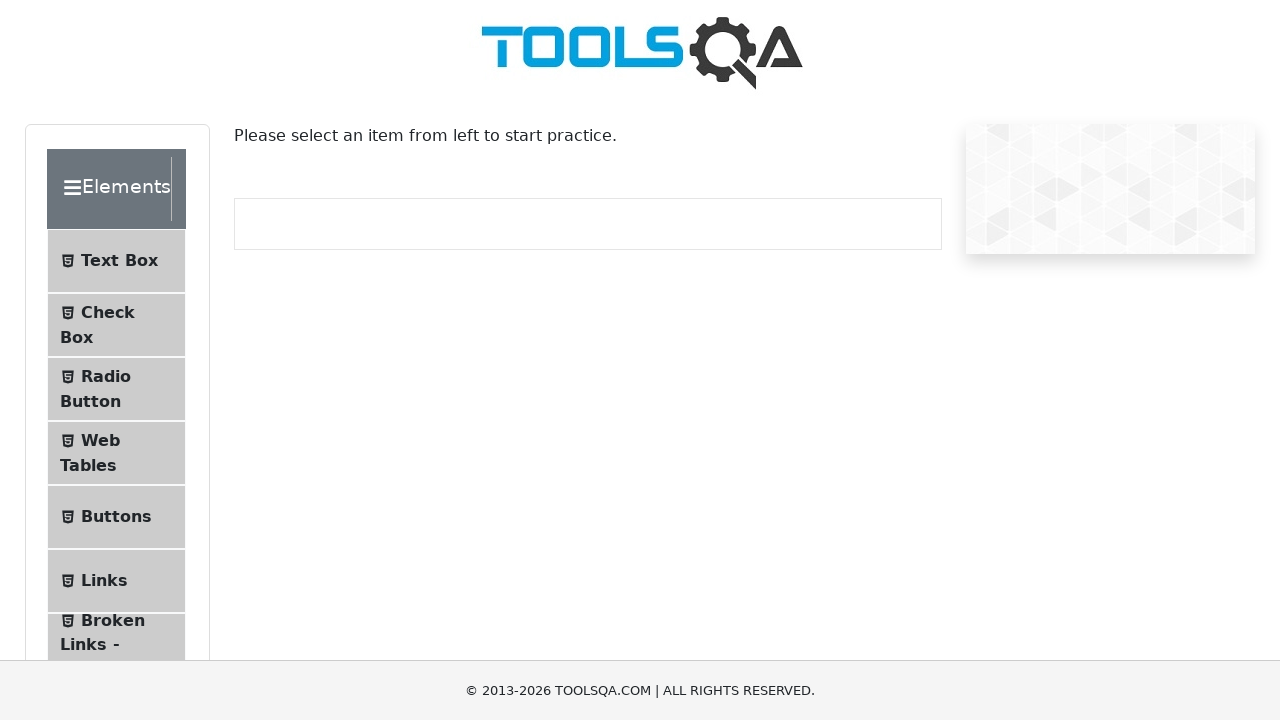

Clicked on Buttons menu item in sidebar at (116, 517) on li:has-text('Buttons')
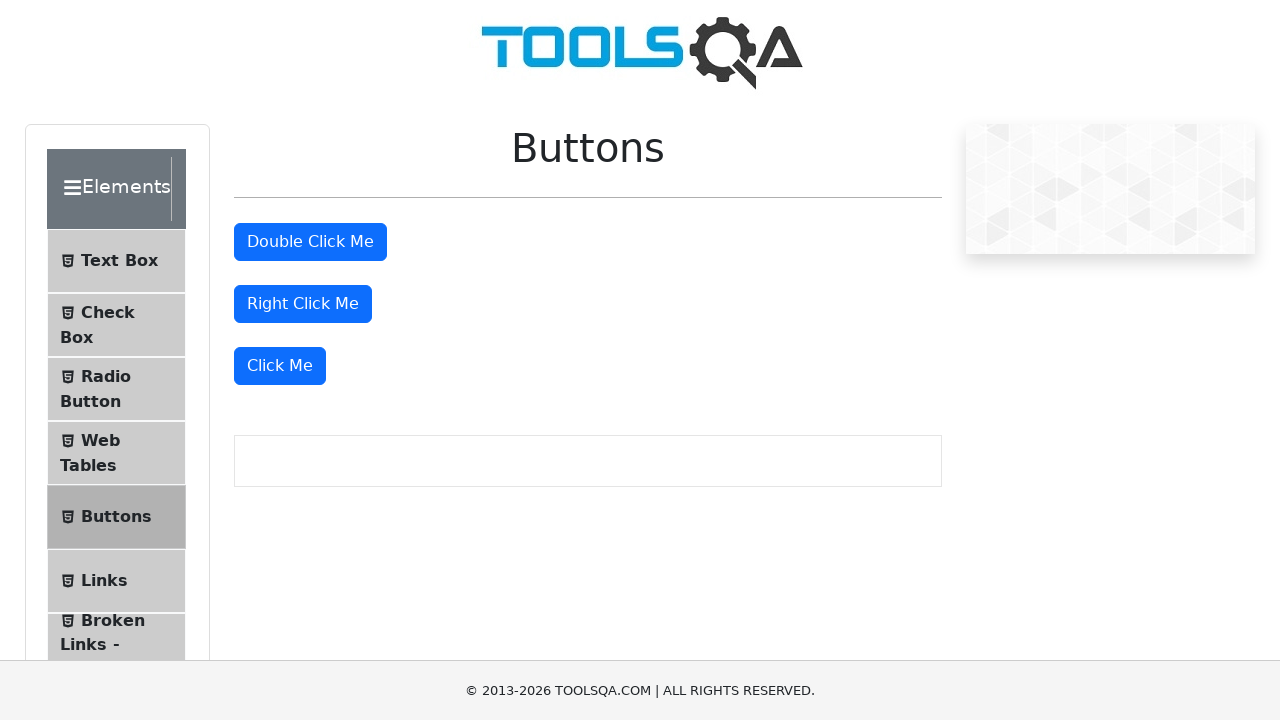

Navigated to Buttons page
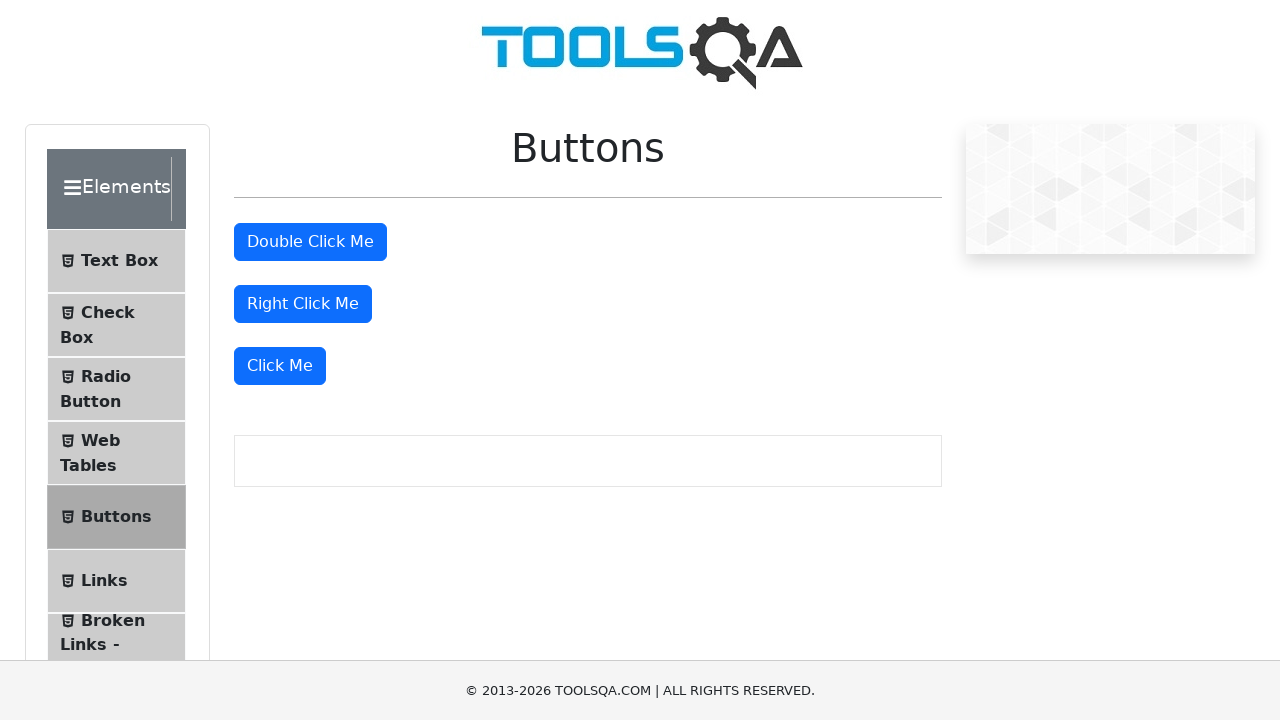

Right Click Me button is visible on the page
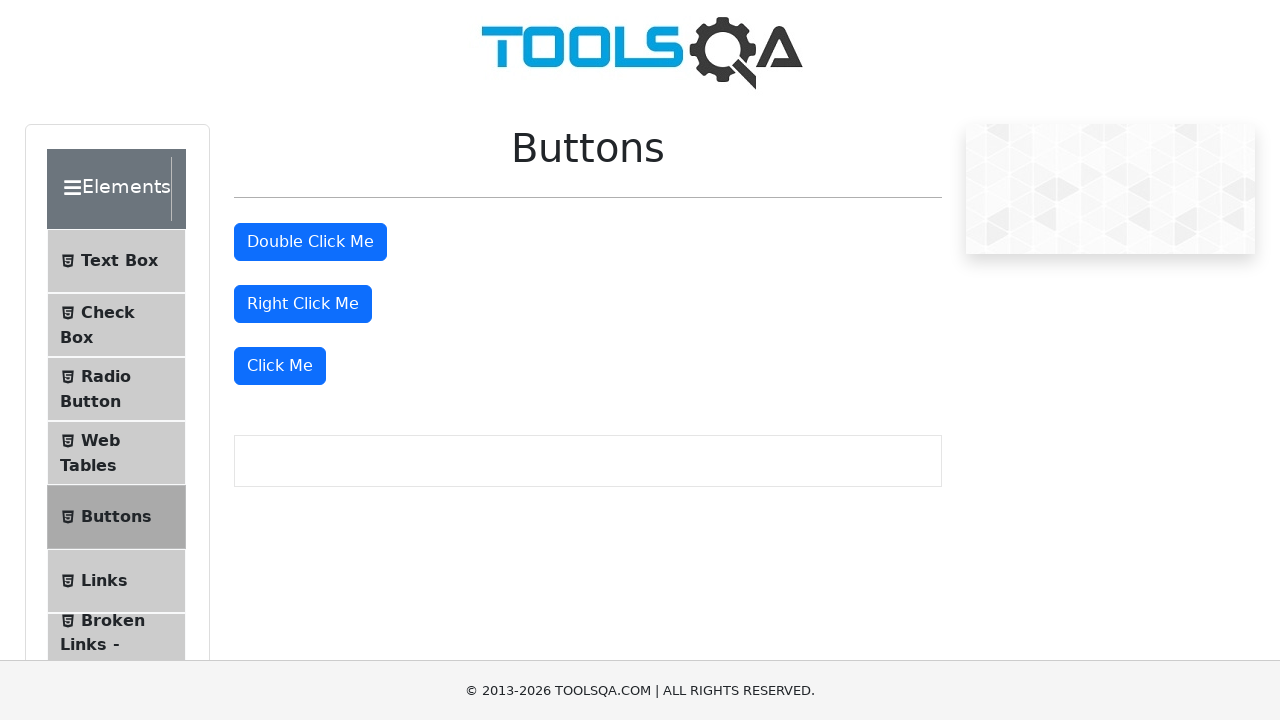

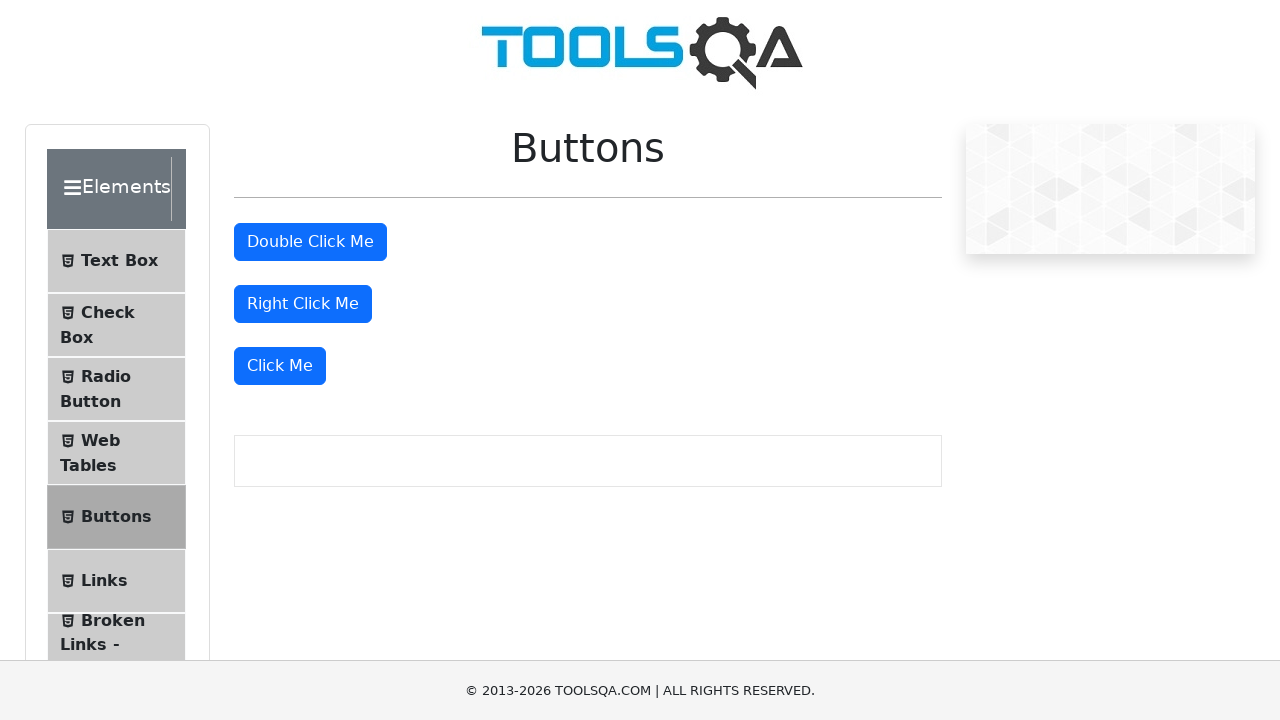